Navigates to Gmail, highlights the email input field, enters text, and performs a right-click action on it

Starting URL: https://www.gmail.com

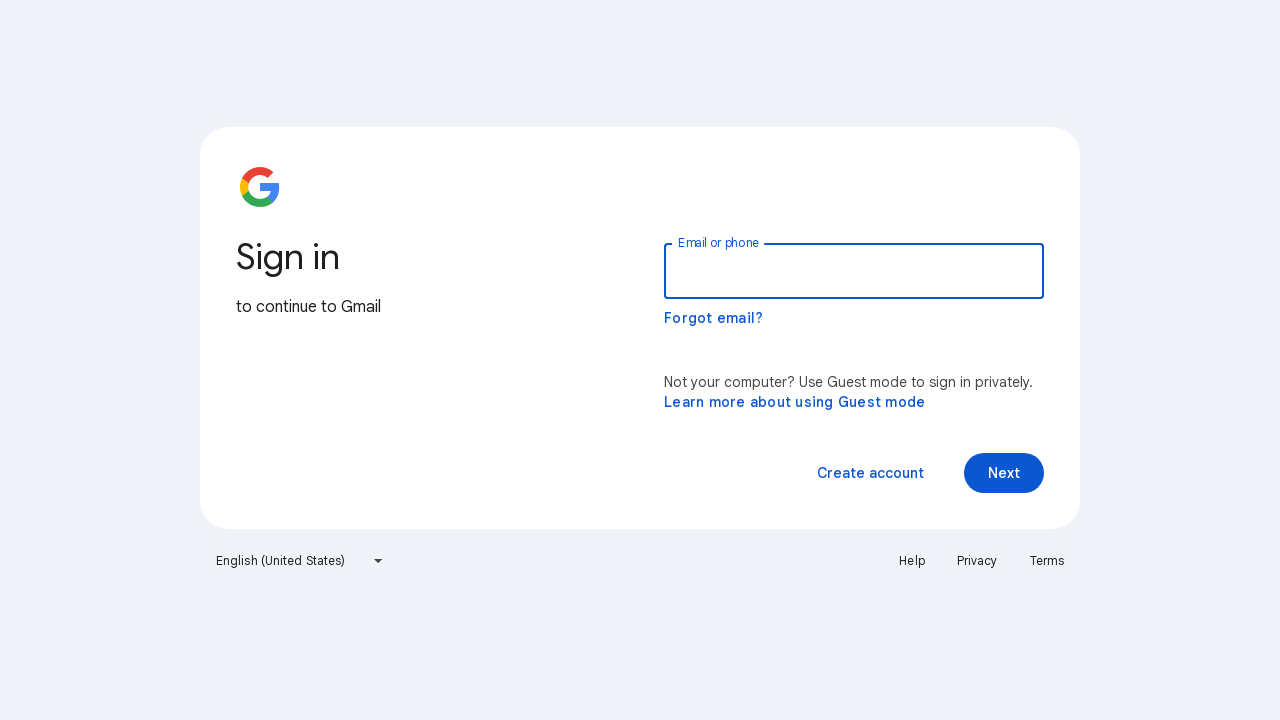

Located email input field
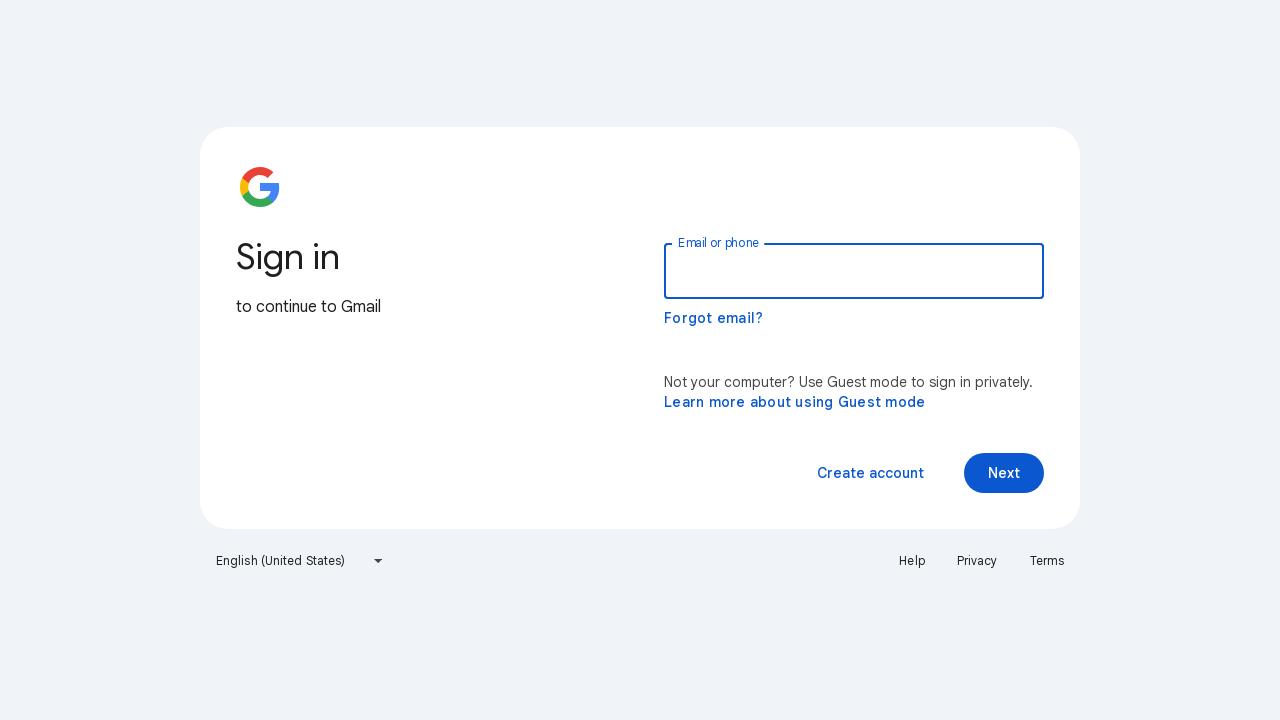

Applied red border highlighting to email input field
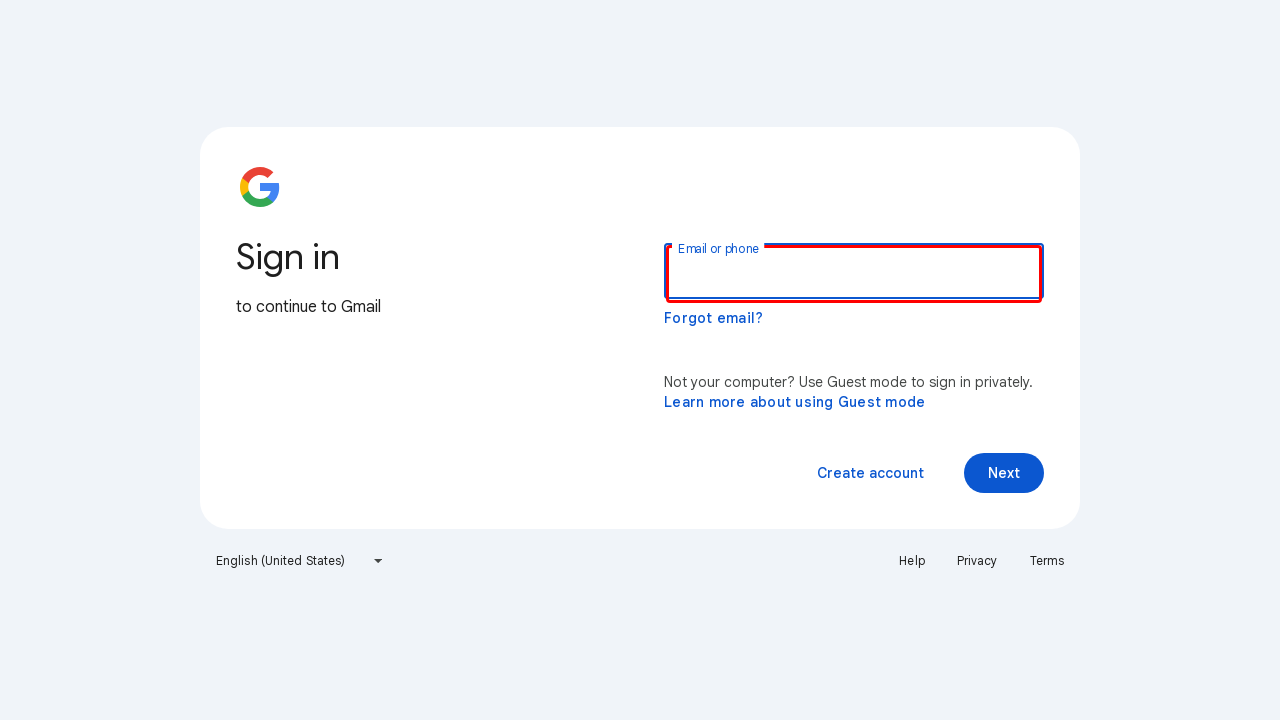

Entered 'SoftwareTestingMaterial.com' into email field on //*[@id='identifierId']
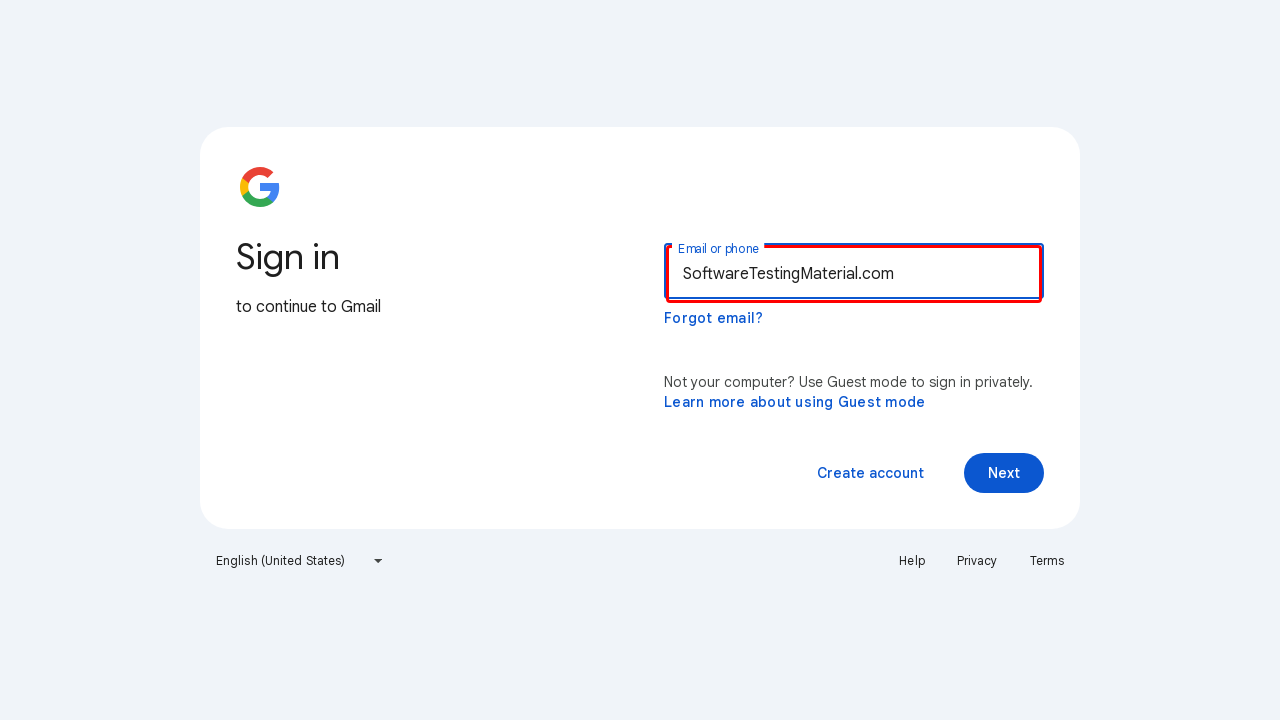

Performed right-click action on email input field at (854, 274) on //*[@id='identifierId']
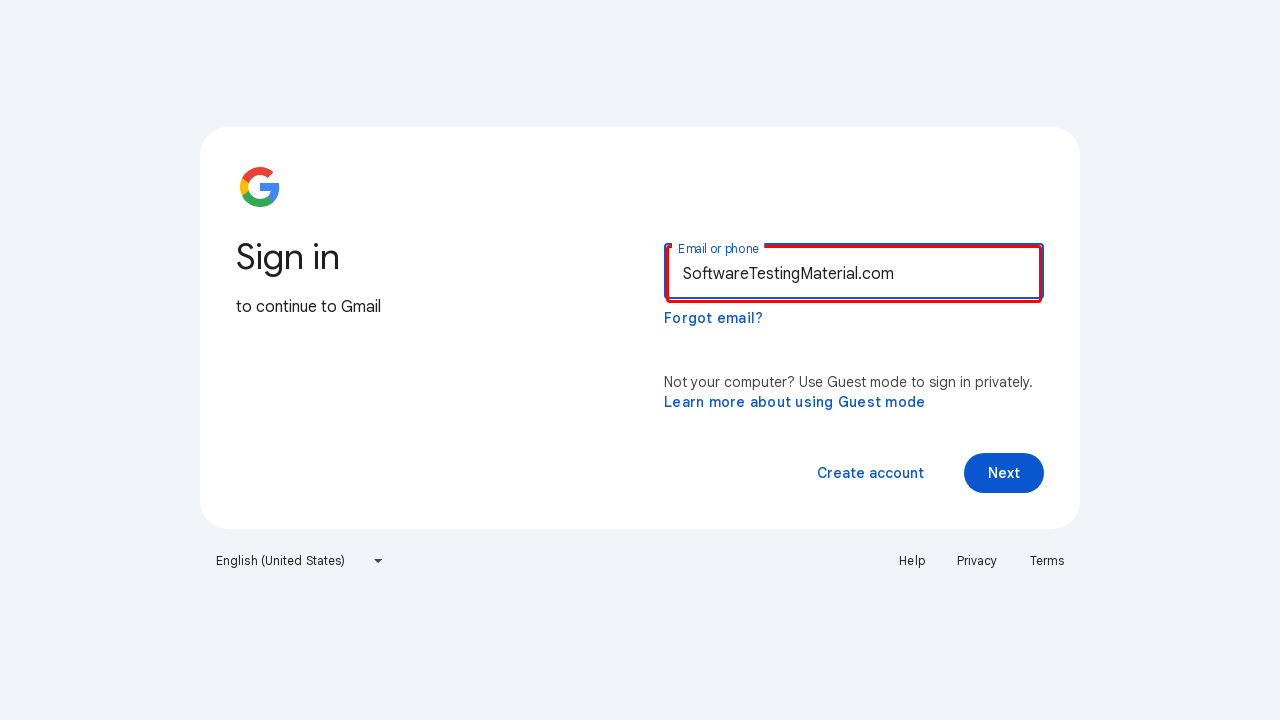

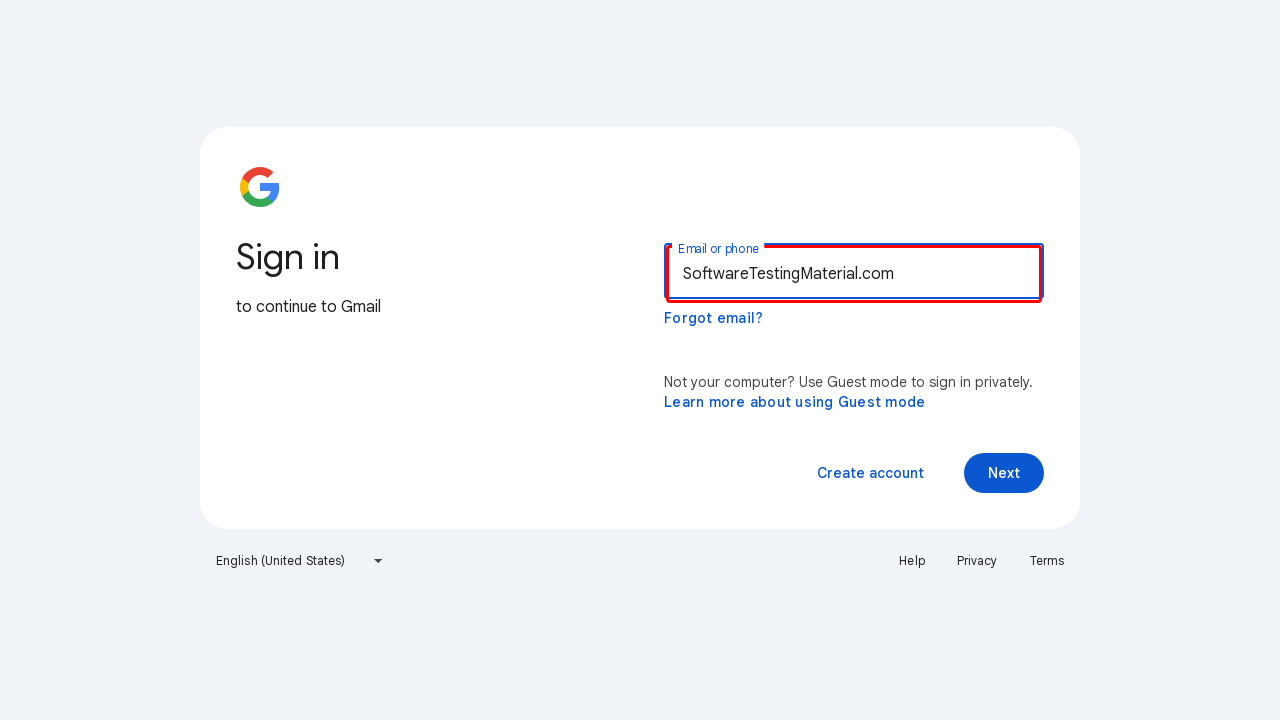